Tests typing into an input and then clearing its value

Starting URL: https://example.cypress.io/commands/actions

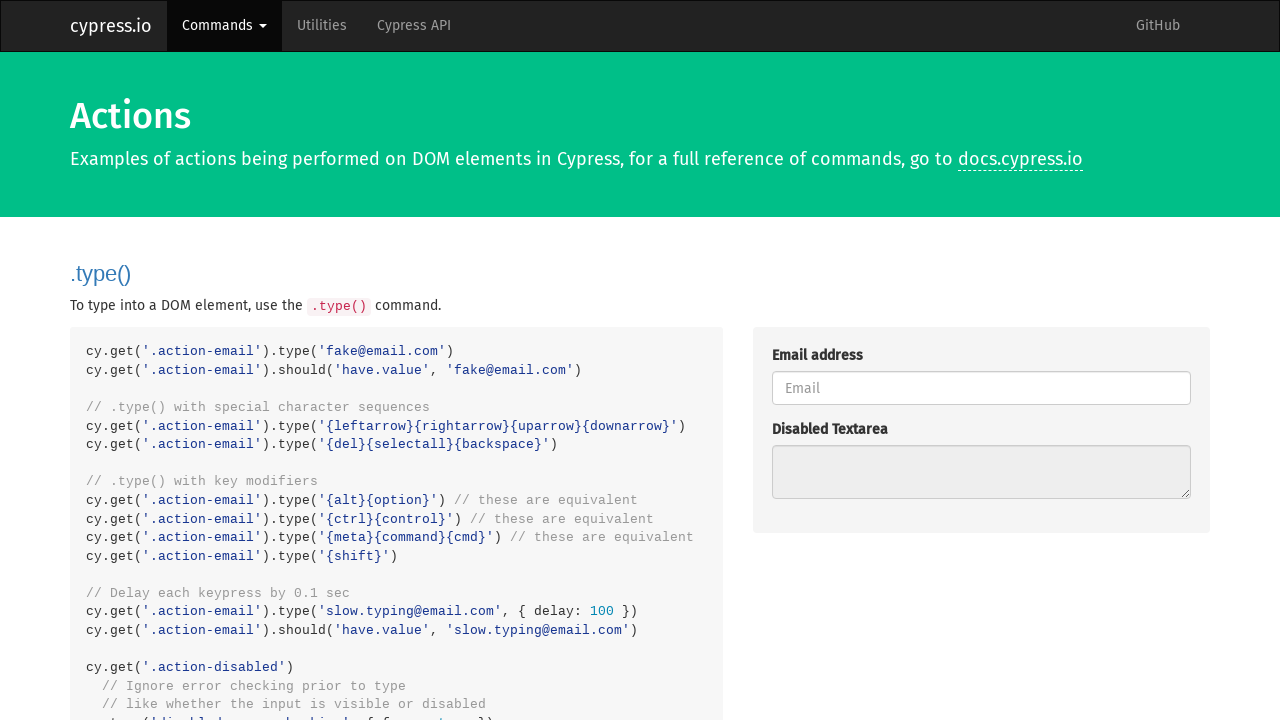

Navigated to example.cypress.io actions page
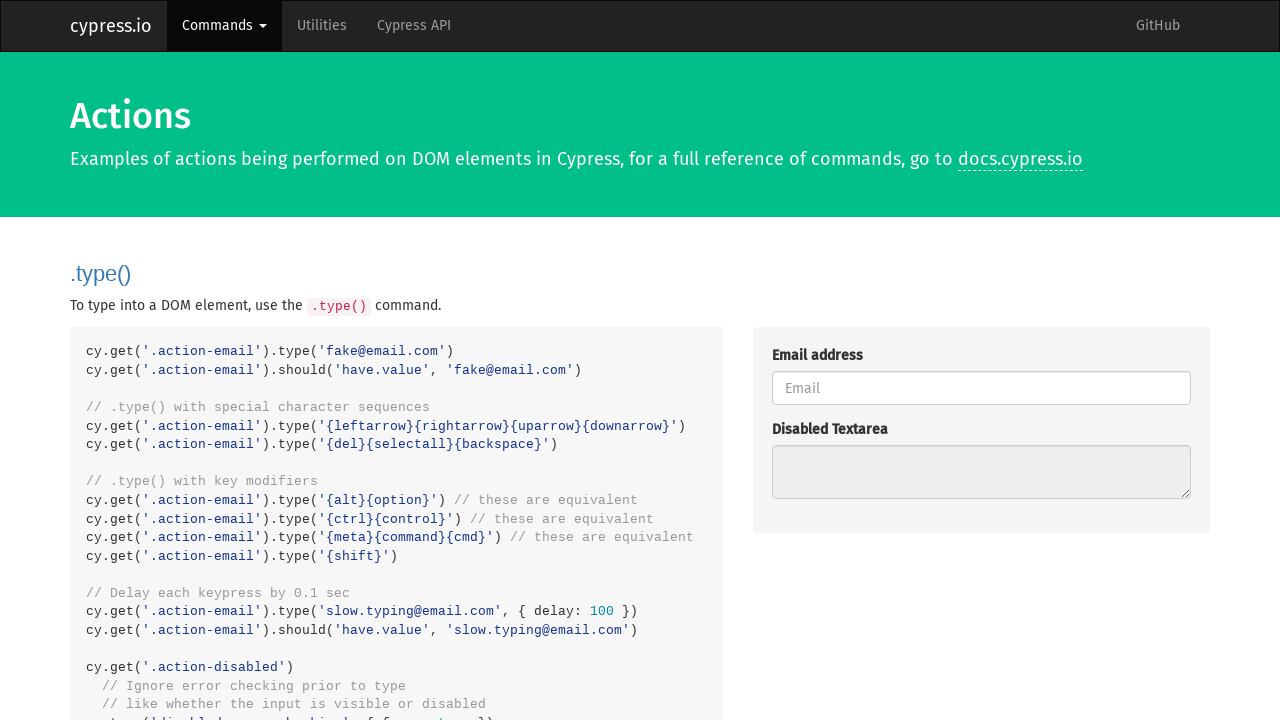

Typed 'Clear this text' into the input field on .action-clear
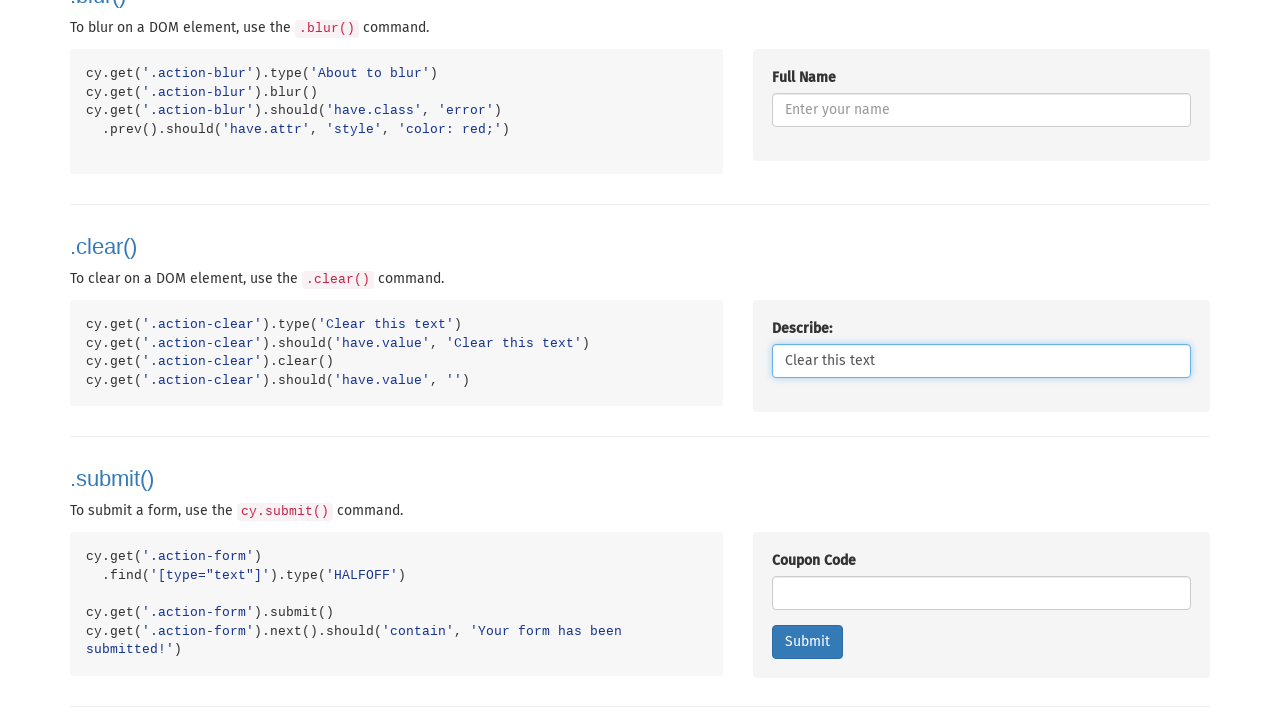

Cleared the input field on .action-clear
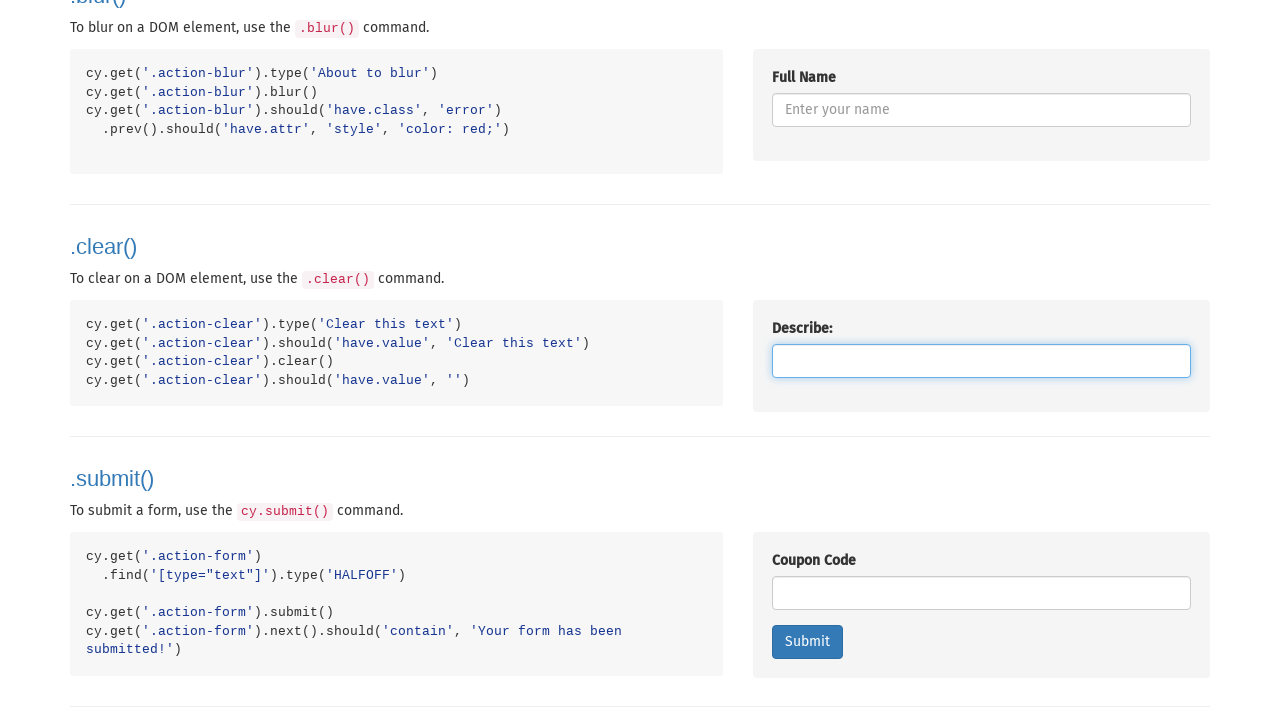

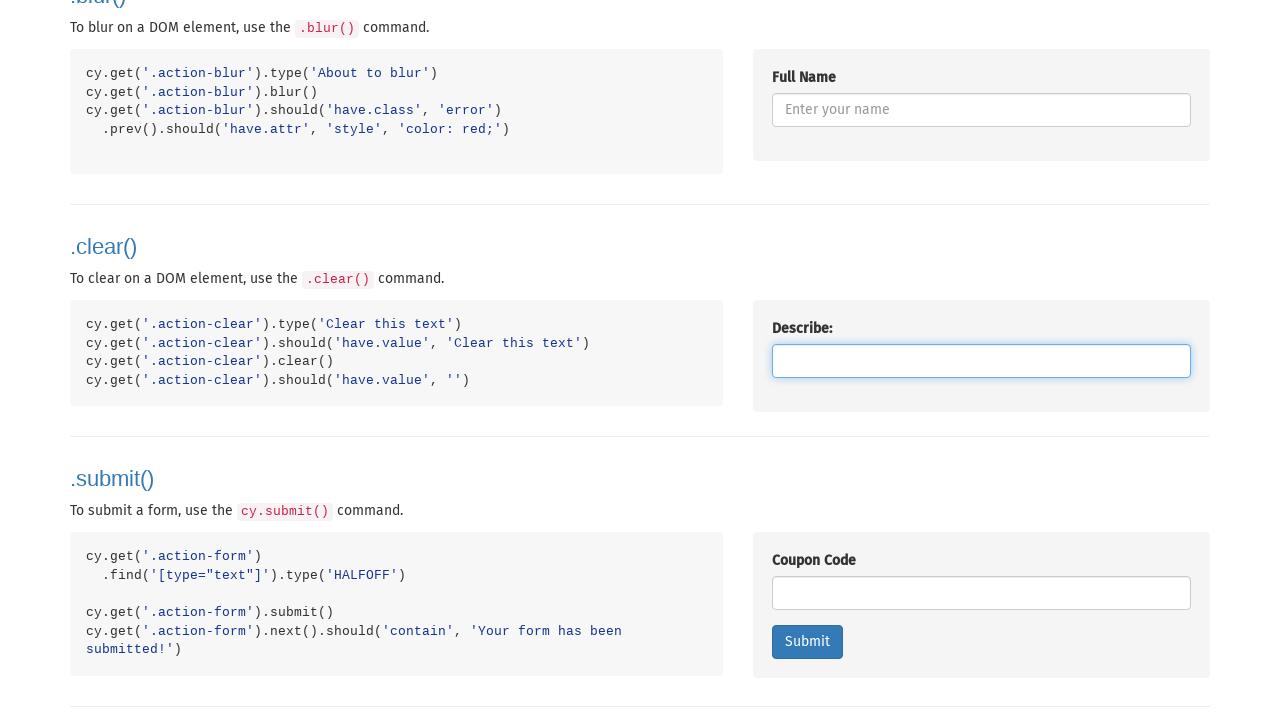